Tests e-commerce functionality by clicking on a product, adding it to cart, handling the alert, and returning to the main page

Starting URL: https://www.demoblaze.com/index.html

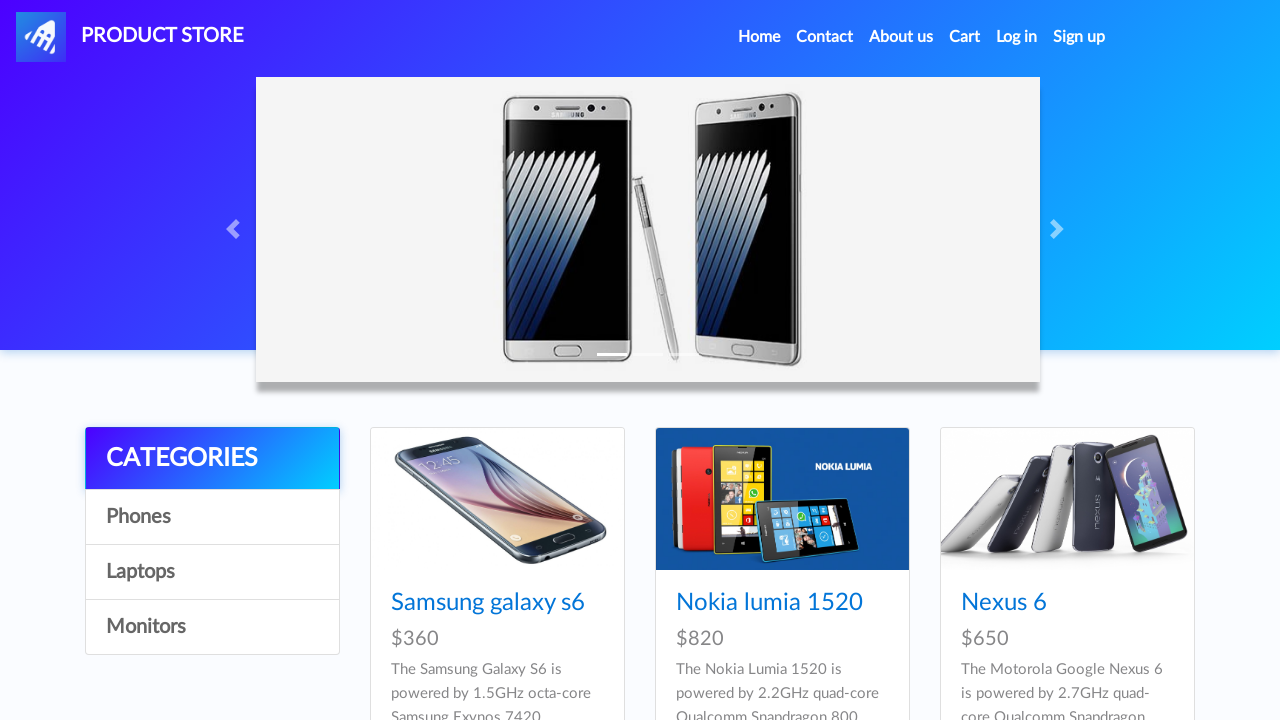

Clicked on Samsung Galaxy S6 product link at (488, 603) on text=Samsung galaxy s6
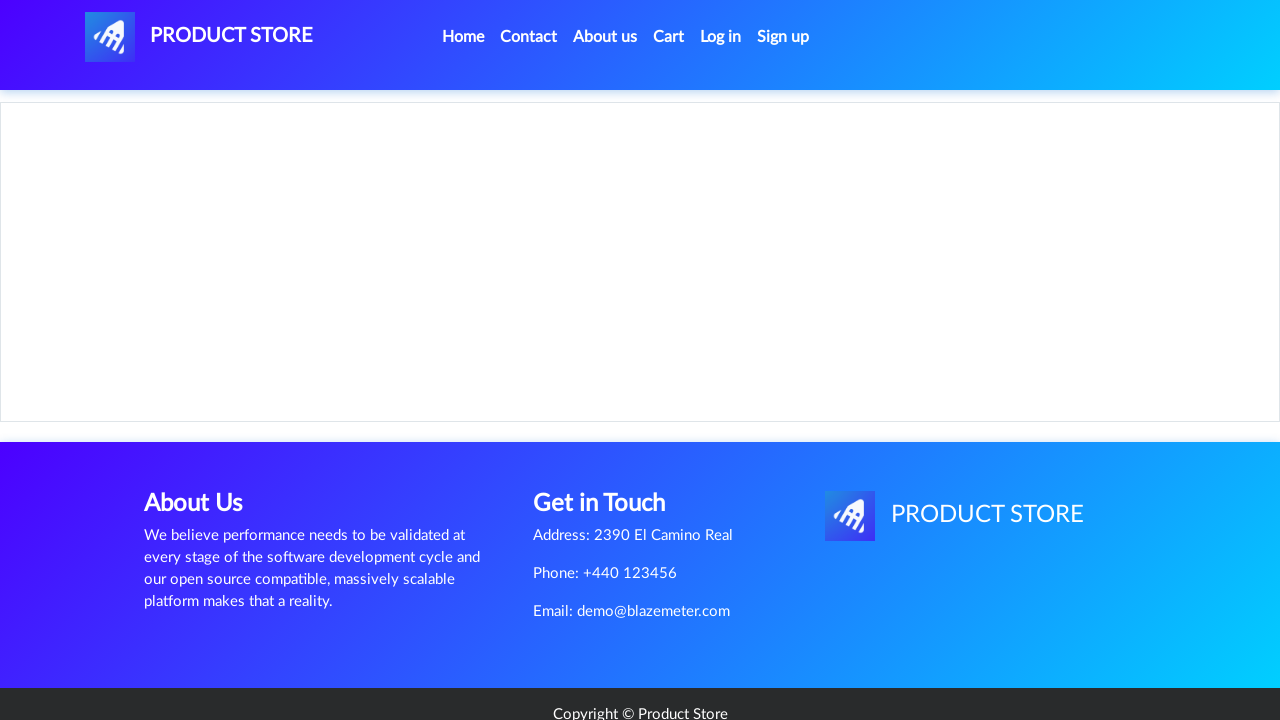

Clicked Add to cart button at (610, 440) on text=Add to cart
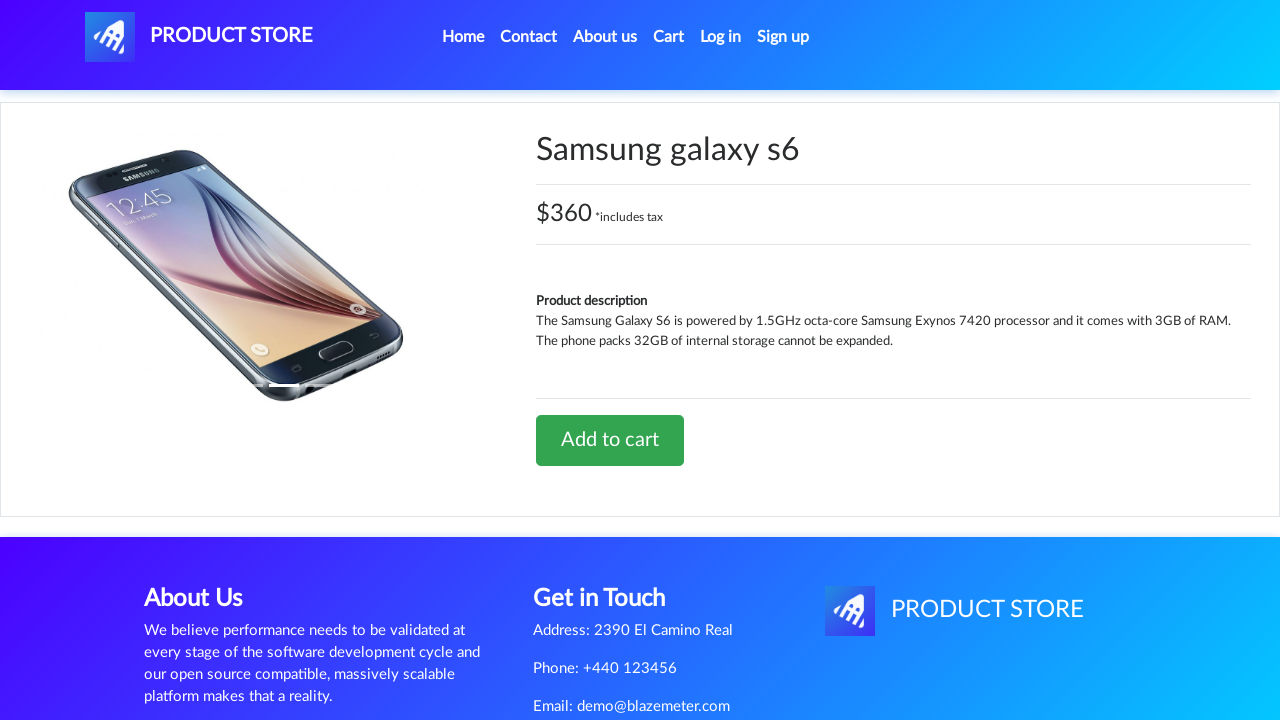

Accepted alert dialog after adding to cart
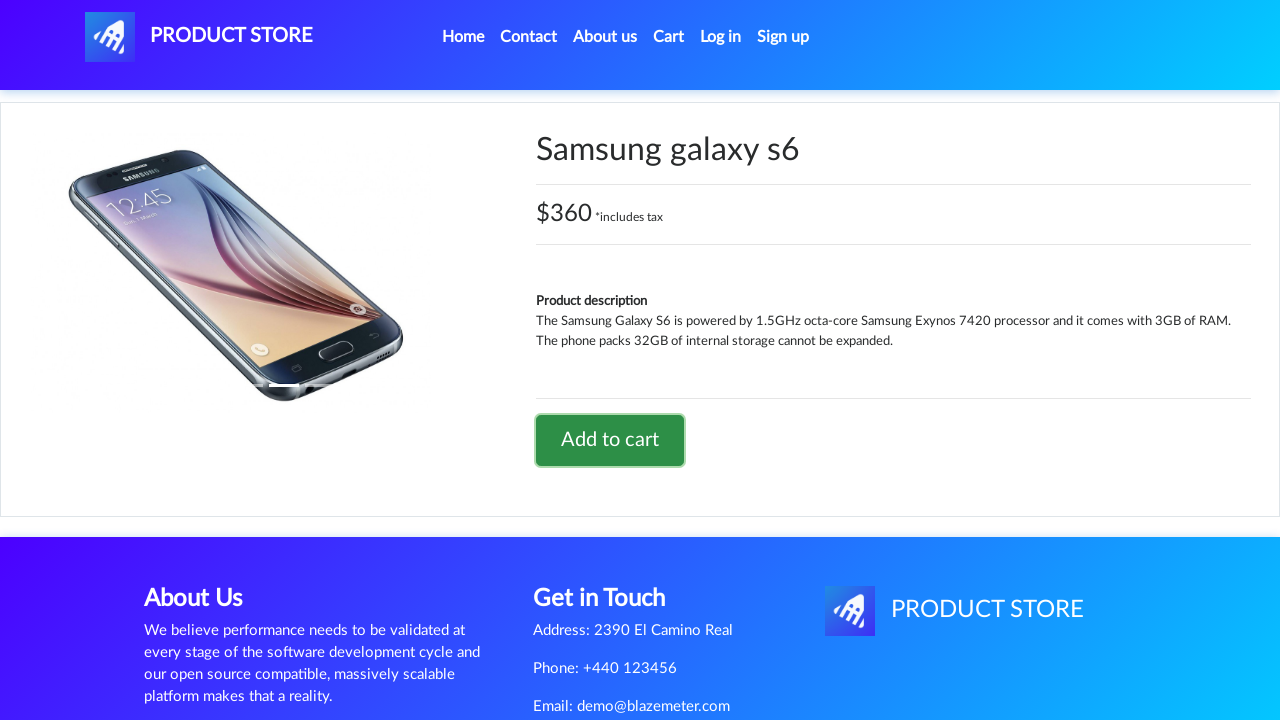

Clicked PRODUCT STORE link to return to main page at (199, 37) on #nava
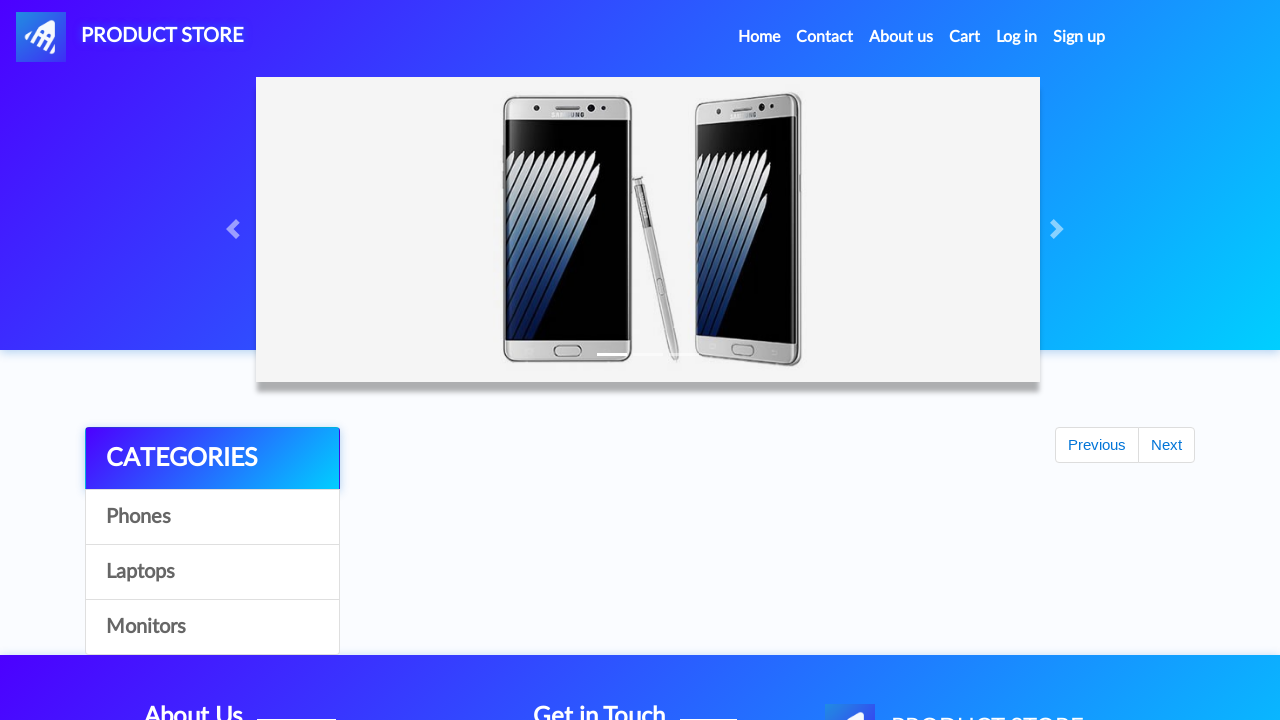

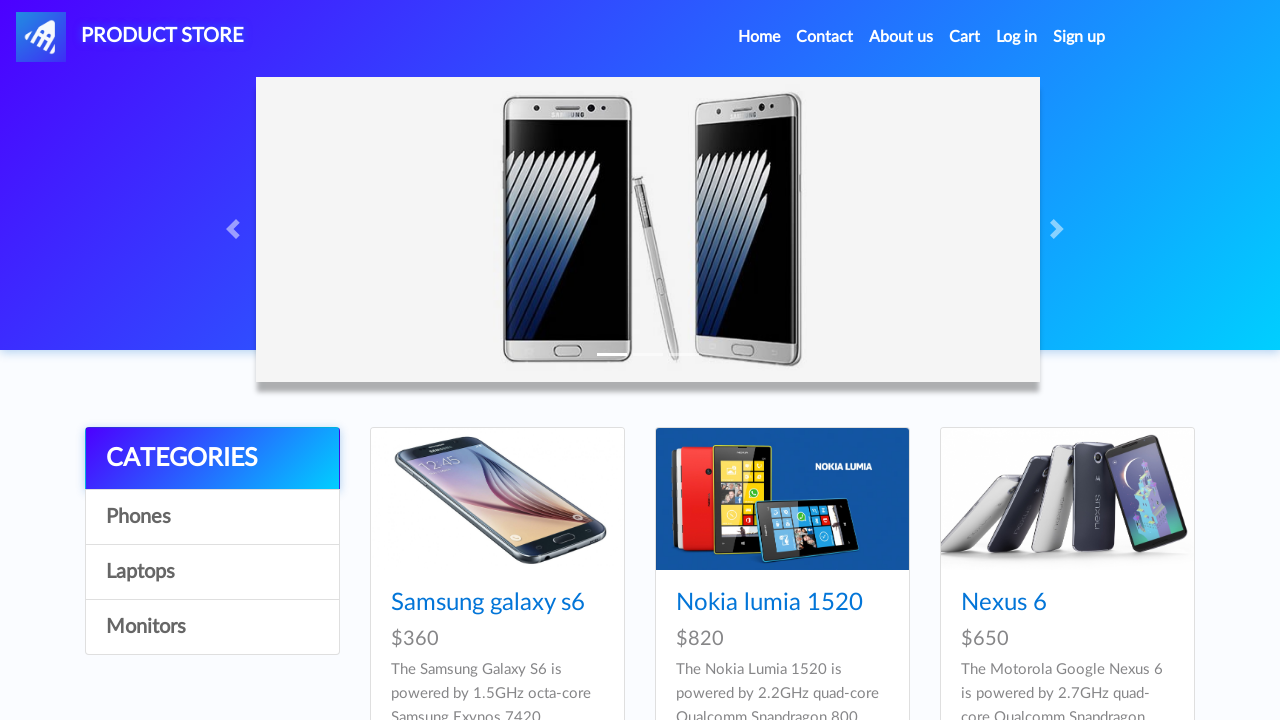